Navigates to a price table page, identifies the row with the minimum price, selects it by clicking the input element, and clicks the verify button to confirm the selection.

Starting URL: https://vins-udemy.s3.amazonaws.com/java/html/java8-stream-table-price.html

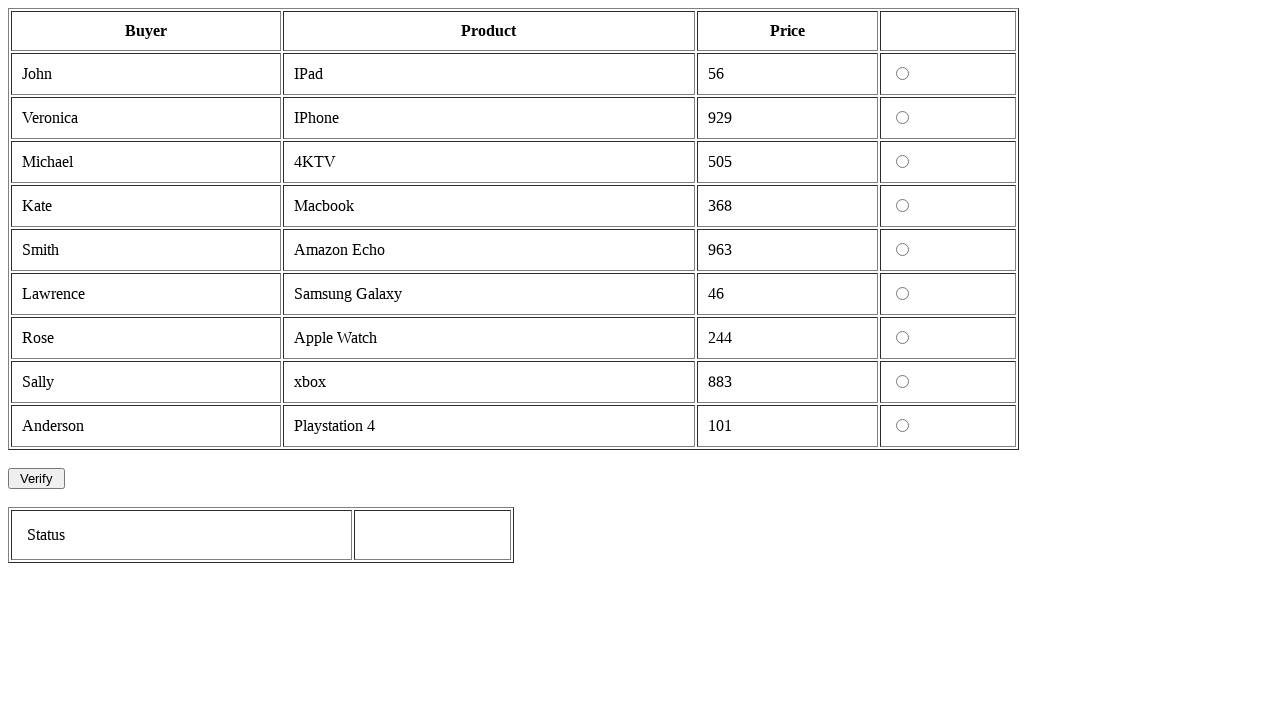

Waited for price table to load
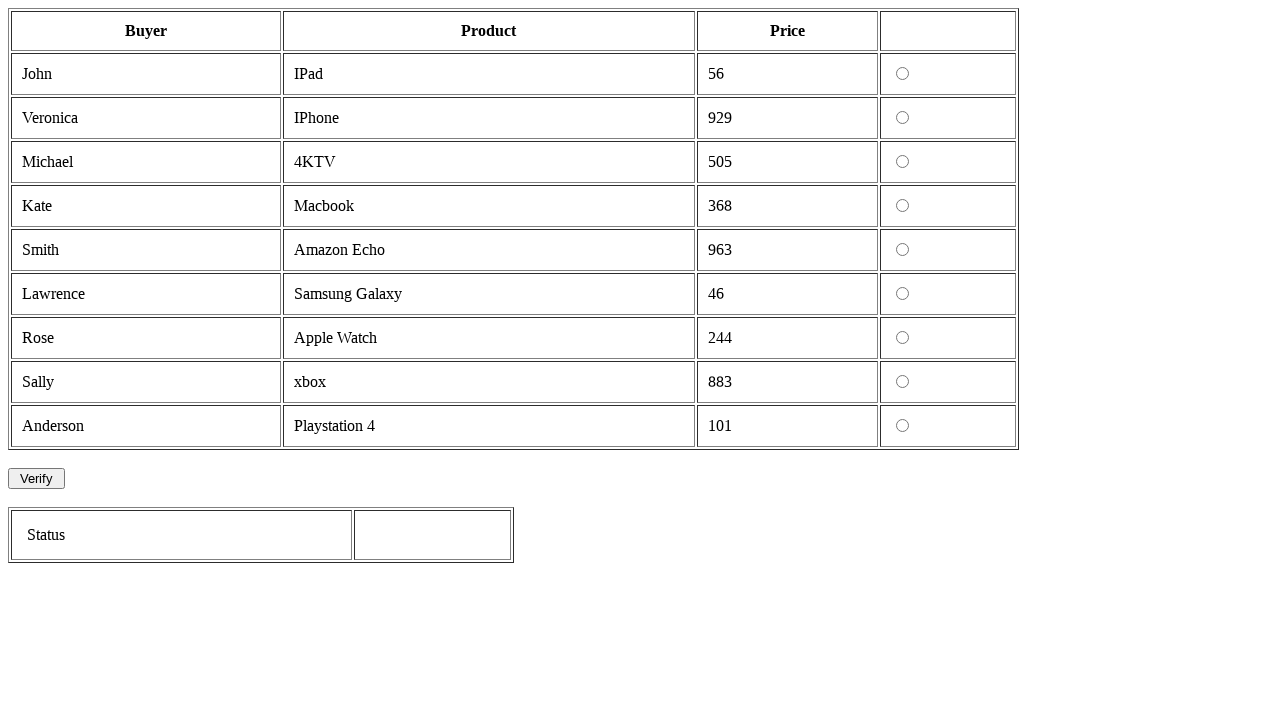

Retrieved all table rows
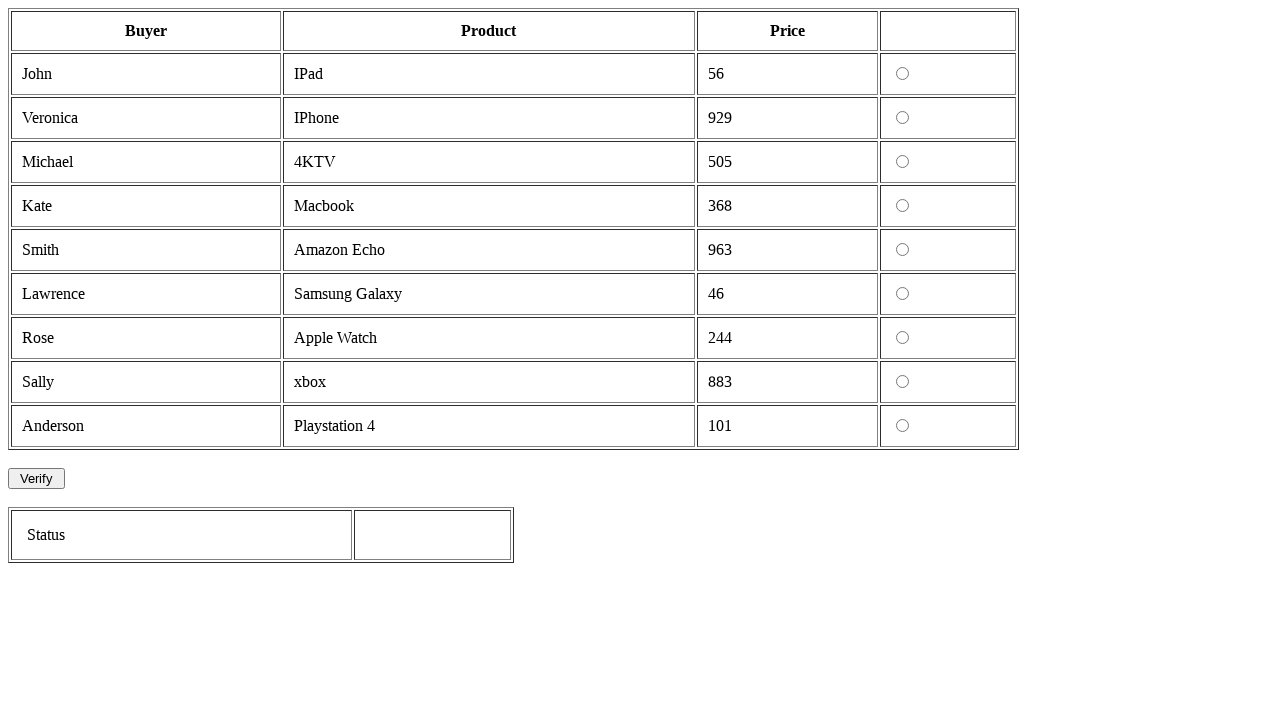

Identified row with minimum price: 46
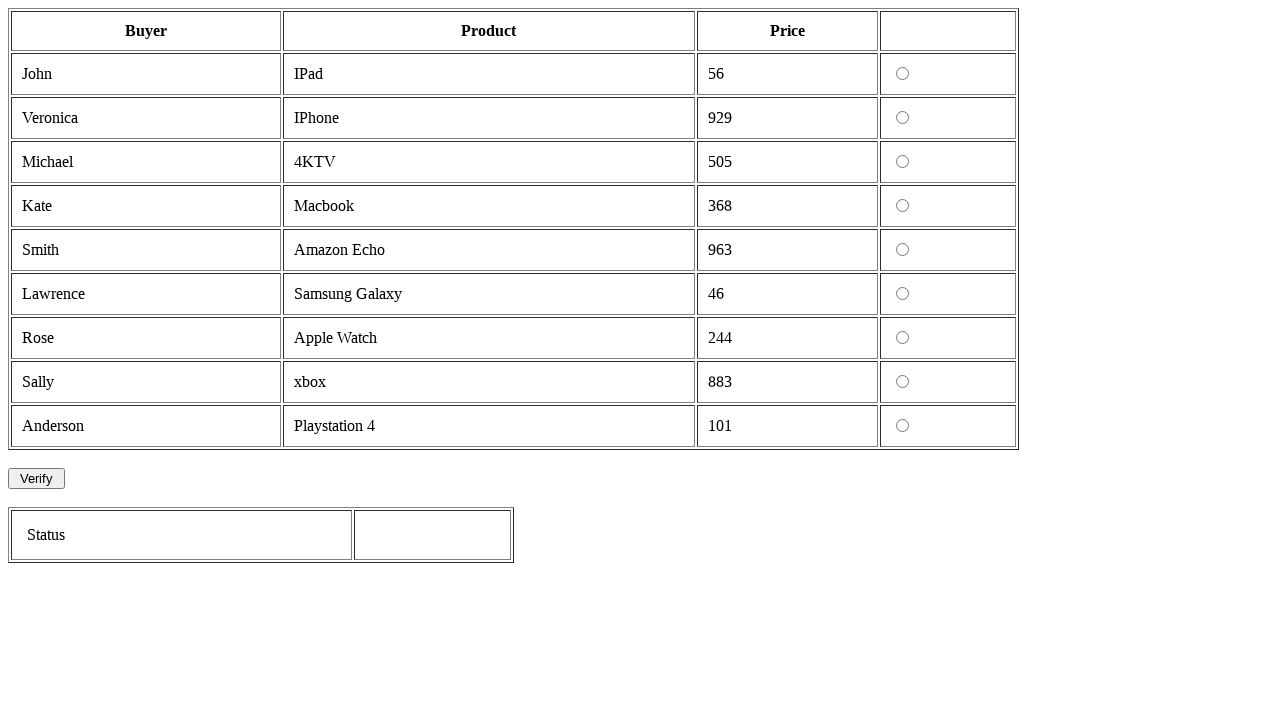

Selected input checkbox in row with minimum price ($46) at (902, 294) on table#prods tr >> nth=6 >> td >> nth=3 >> input
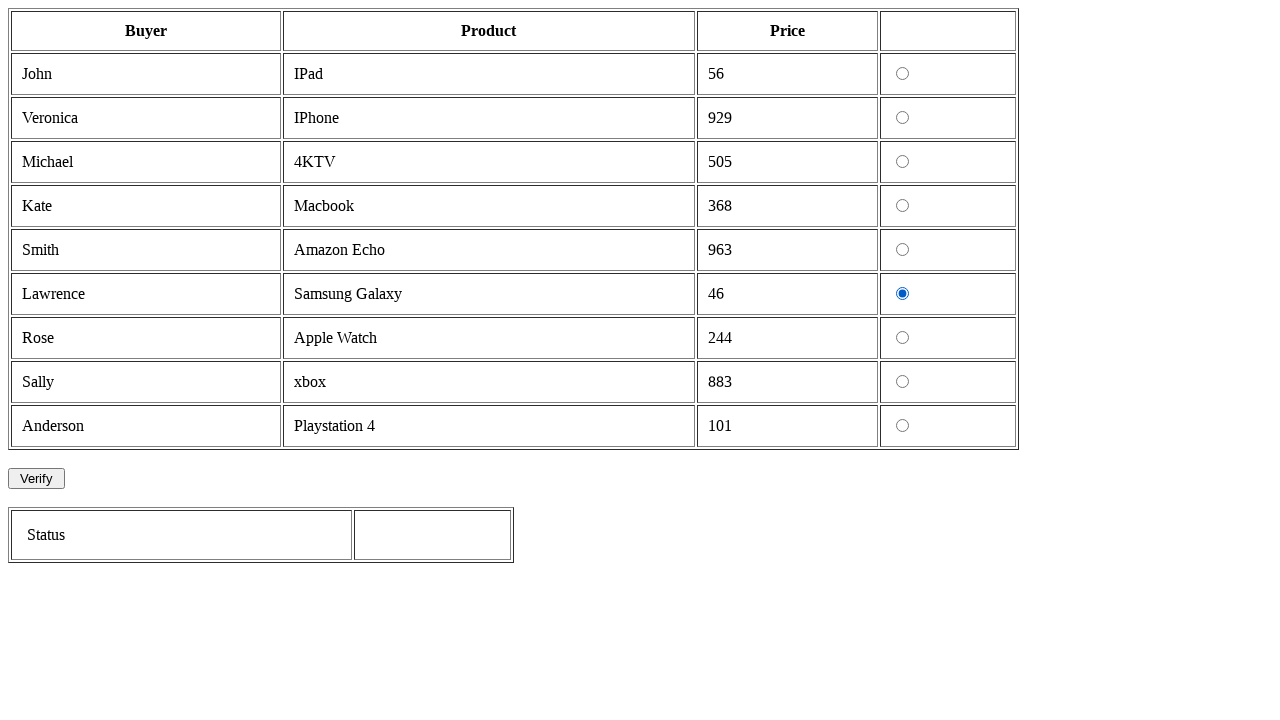

Clicked verify button to confirm selection at (36, 478) on #result
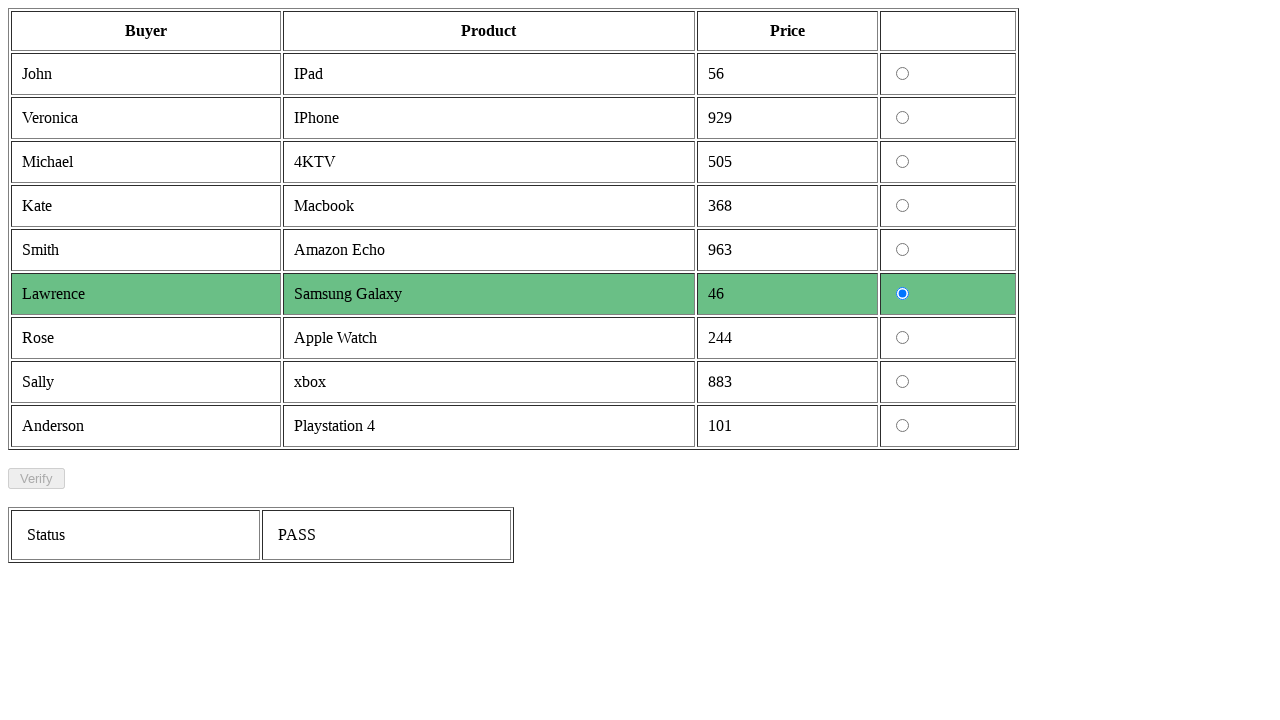

Waited for verification status to appear
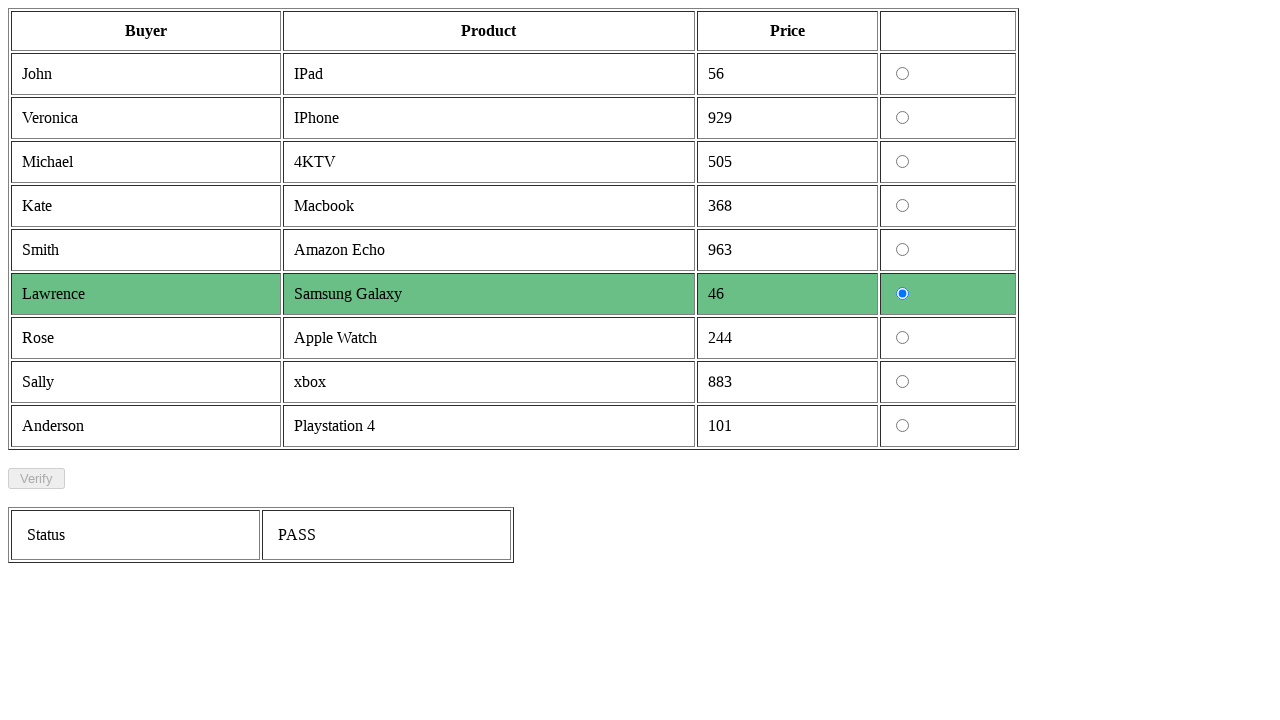

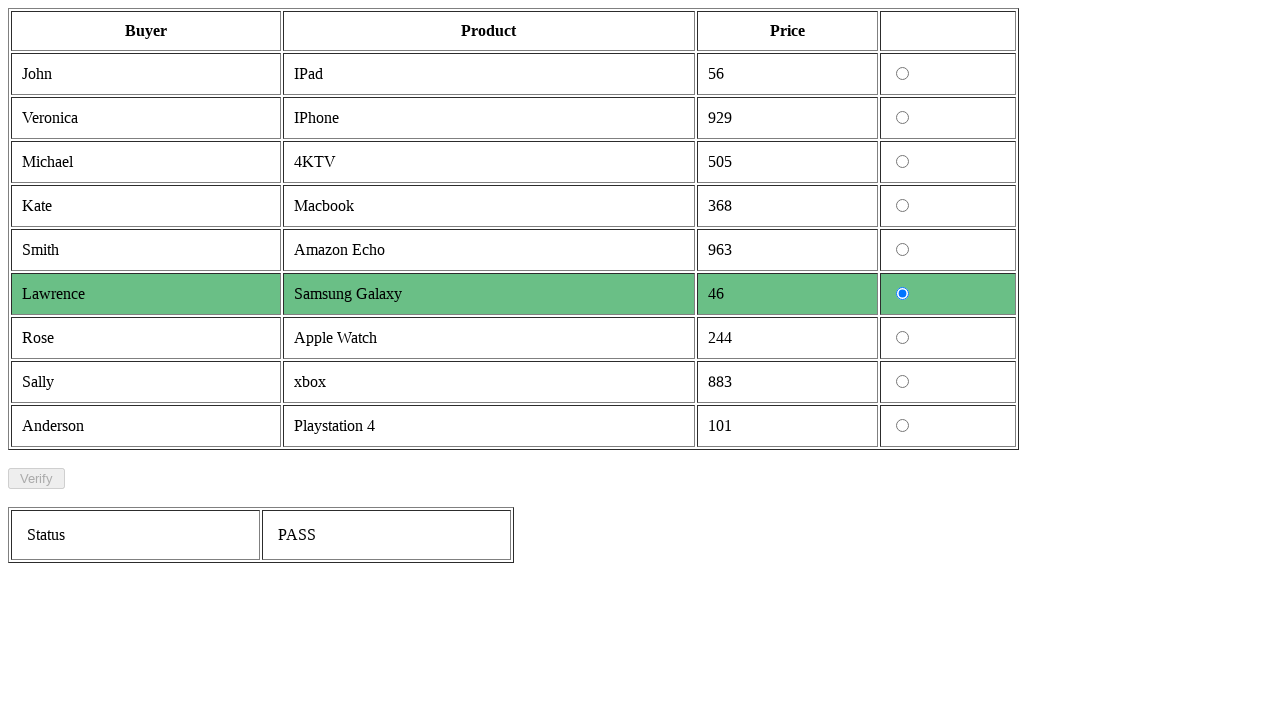